Tests unique words calculator by entering Russian text with duplicate words and clicking calculate button

Starting URL: https://planetcalc.ru/3204/

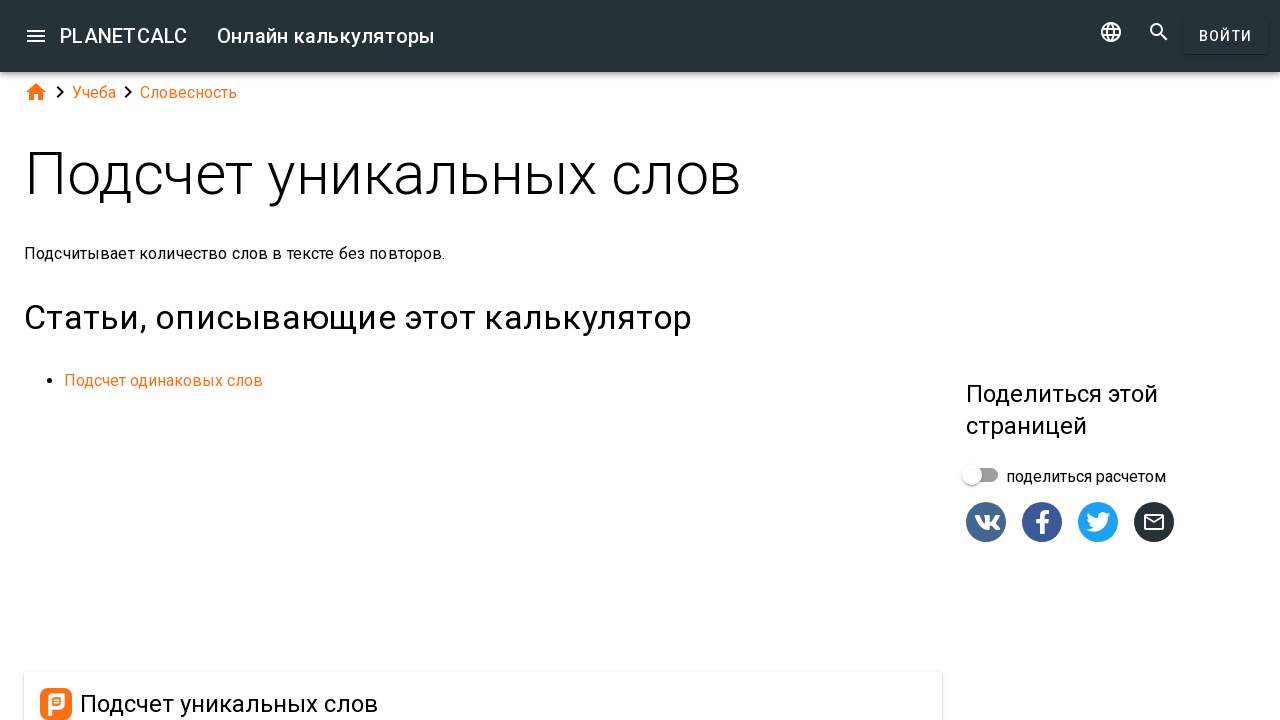

Filled text area with Russian text containing duplicate words: 'это мой дом не твой дом' on #dialogv6411ef3aee88a_text
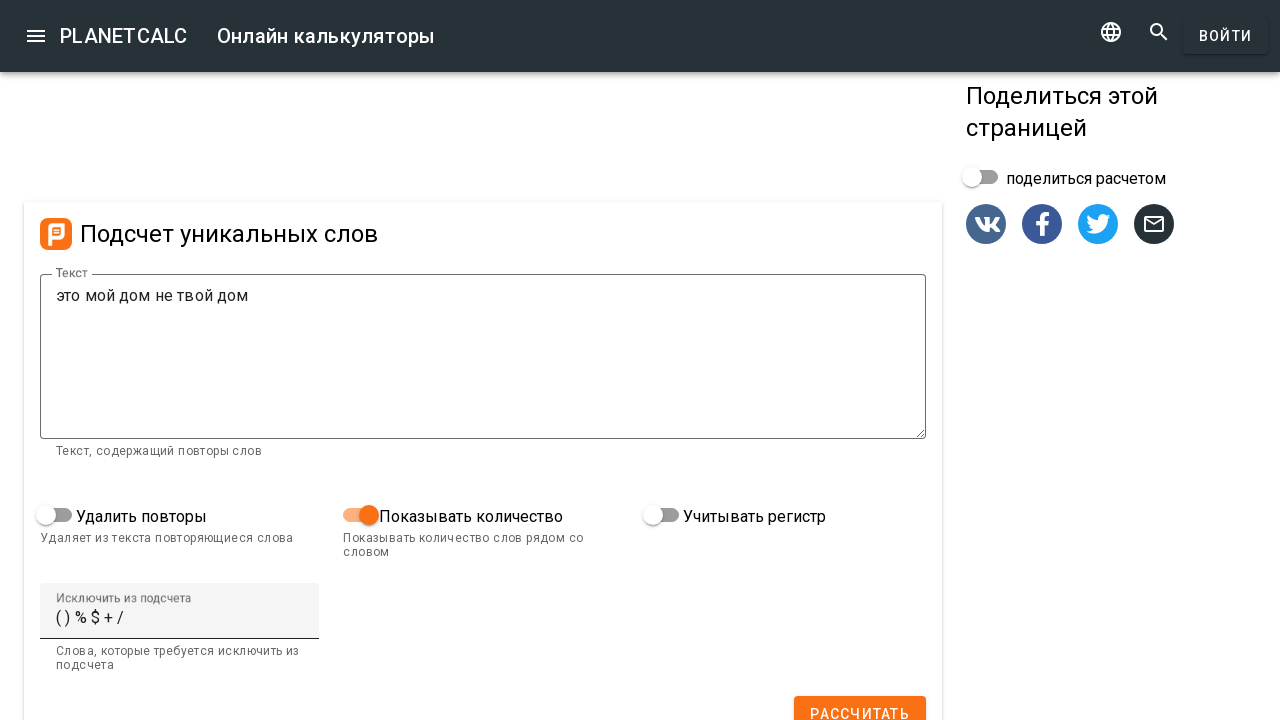

Clicked calculate button to process unique words at (860, 702) on #dialogv6411ef3aee88a_calculate
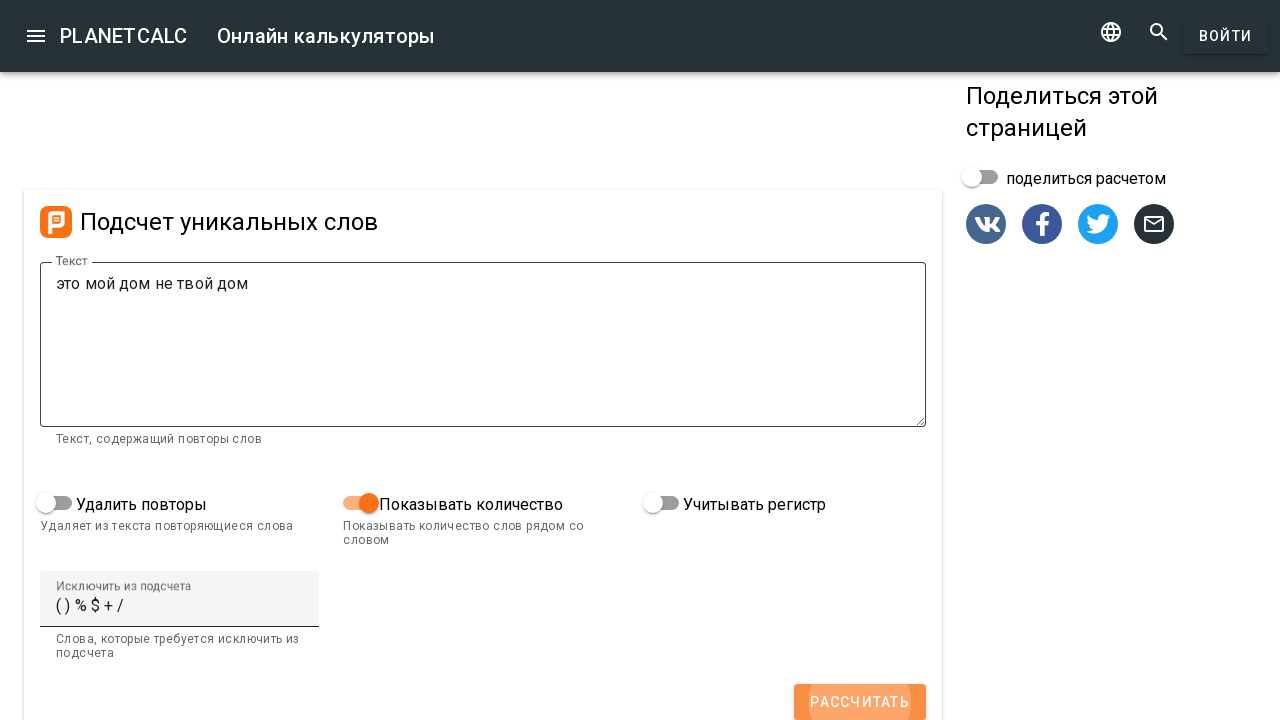

Waited for results to appear
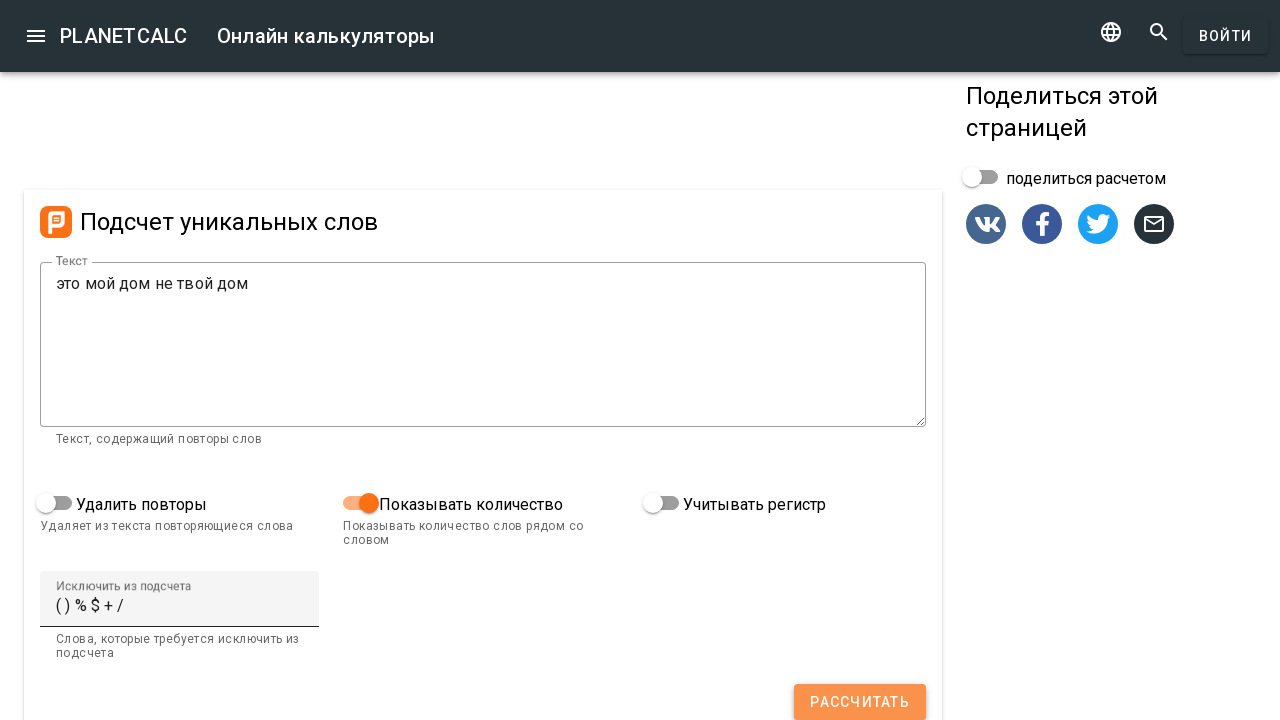

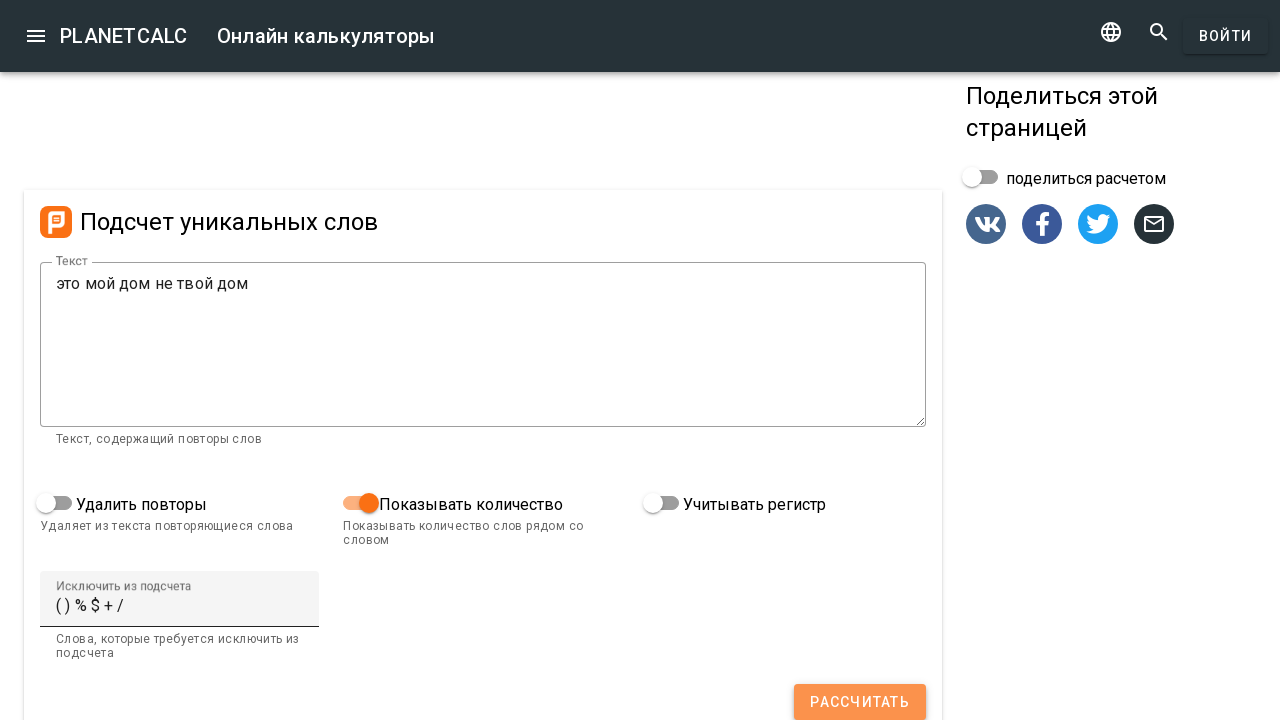